Tests page scrolling functionality by scrolling down 2000 pixels and then scrolling up 800 pixels on the automation exercise website

Starting URL: https://automationexercise.com/

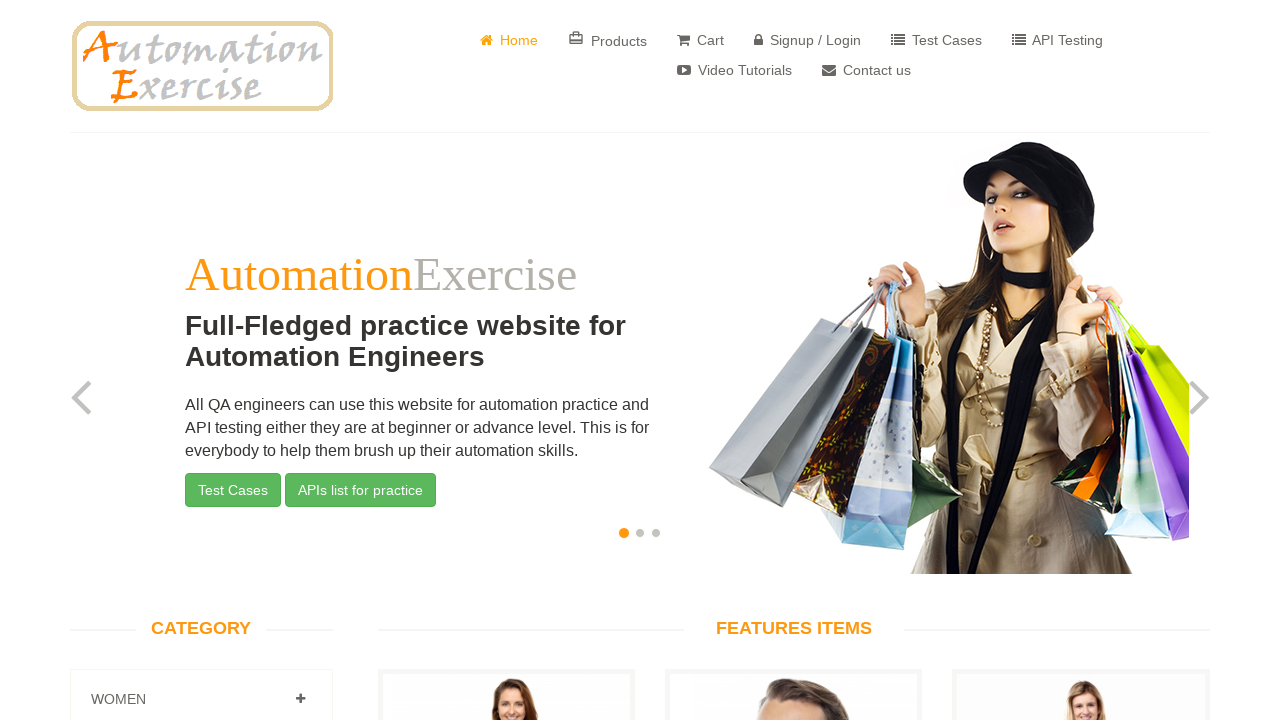

Scrolled down 2000 pixels on the page
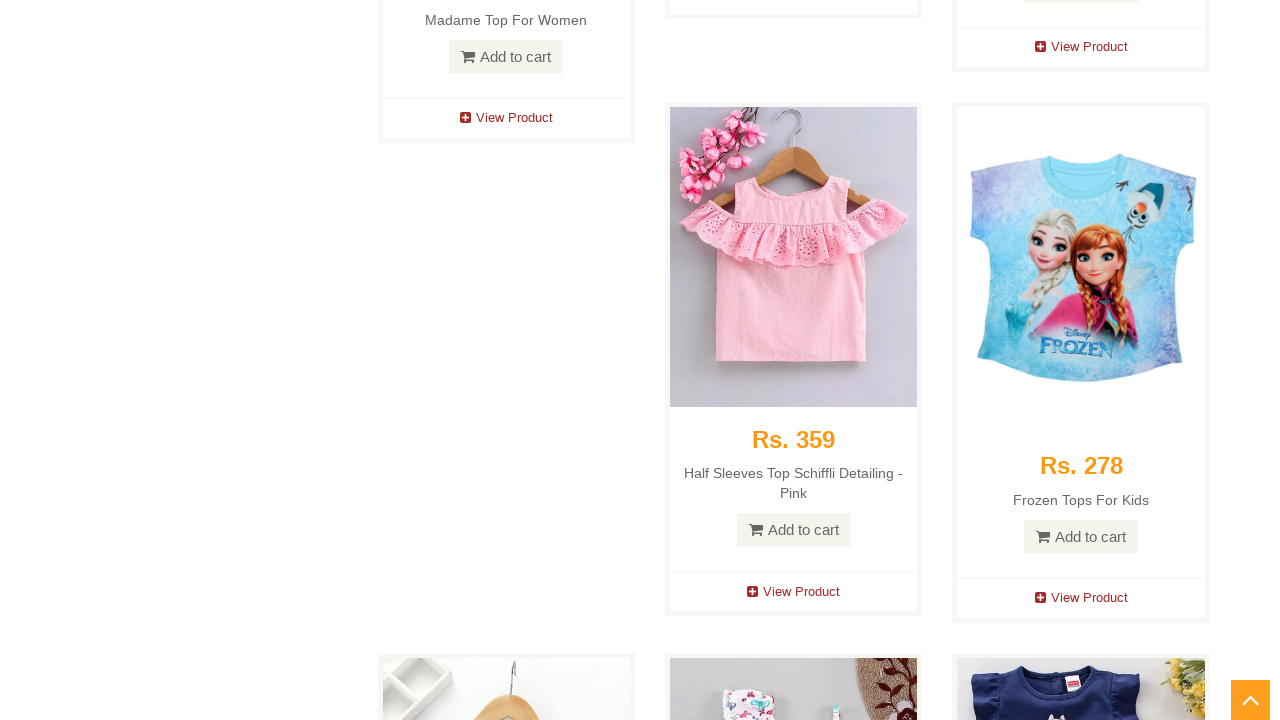

Scrolled up 800 pixels on the page
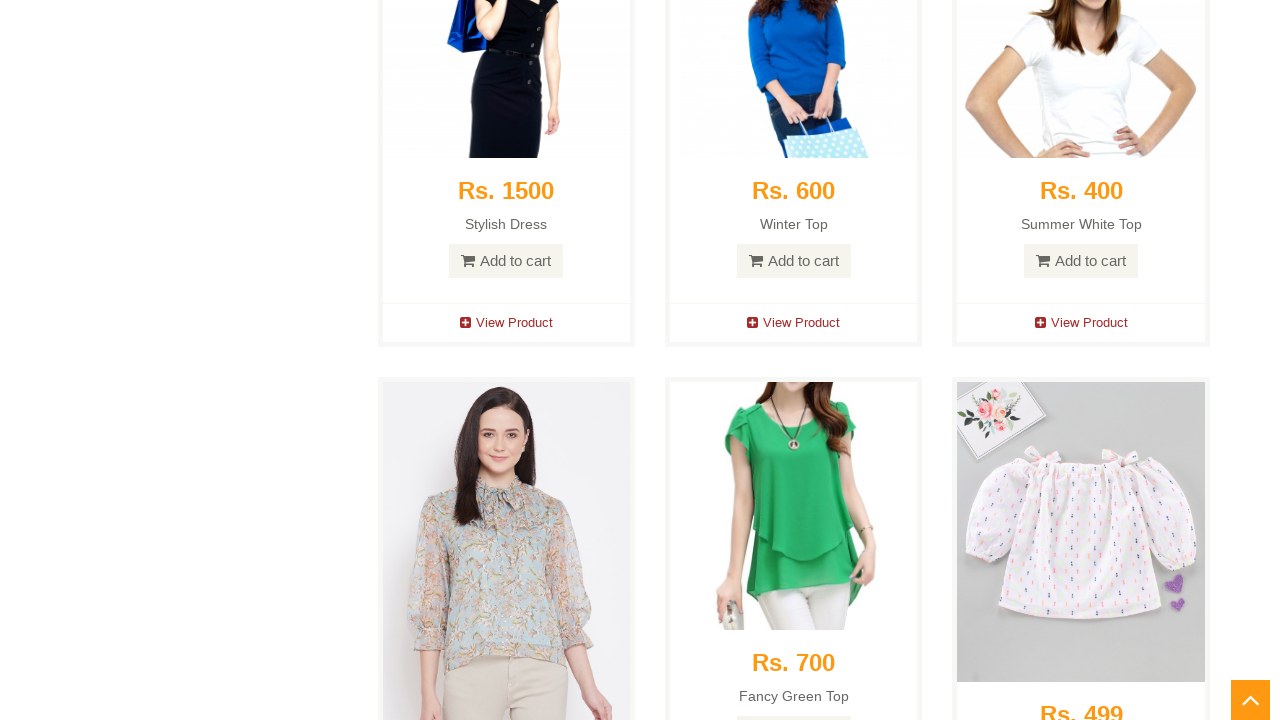

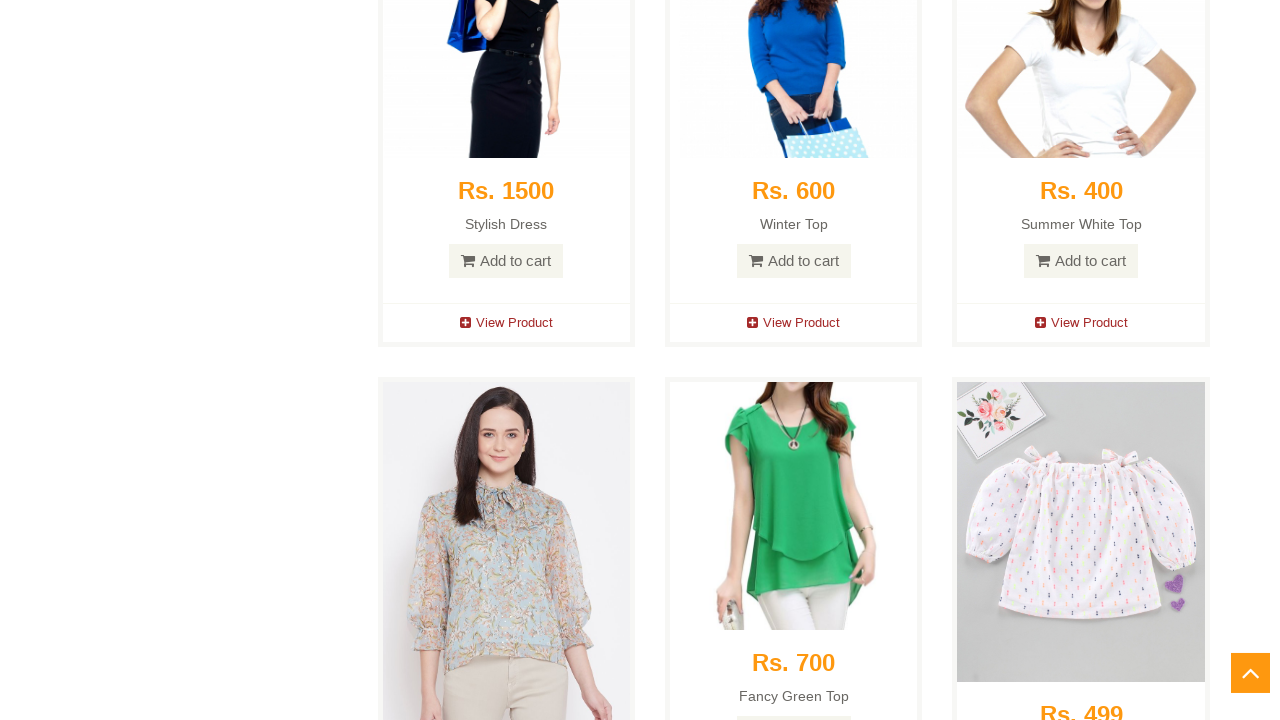